Tests multiple window handling by verifying the initial page title is 'Windows', clicking a link that opens a new window, switching to the new window, and verifying its title is 'New Window'

Starting URL: https://testcenter.techproeducation.com/index.php?page=multiple-windows

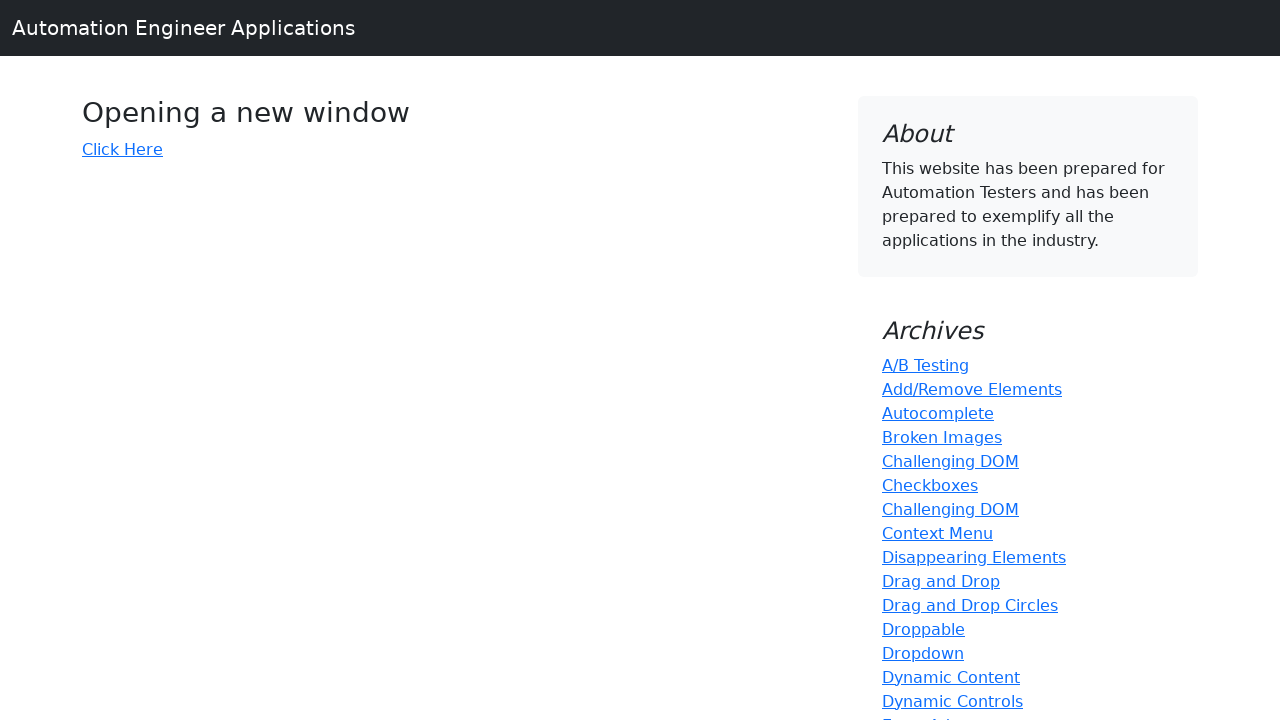

Verified initial page title is 'Windows'
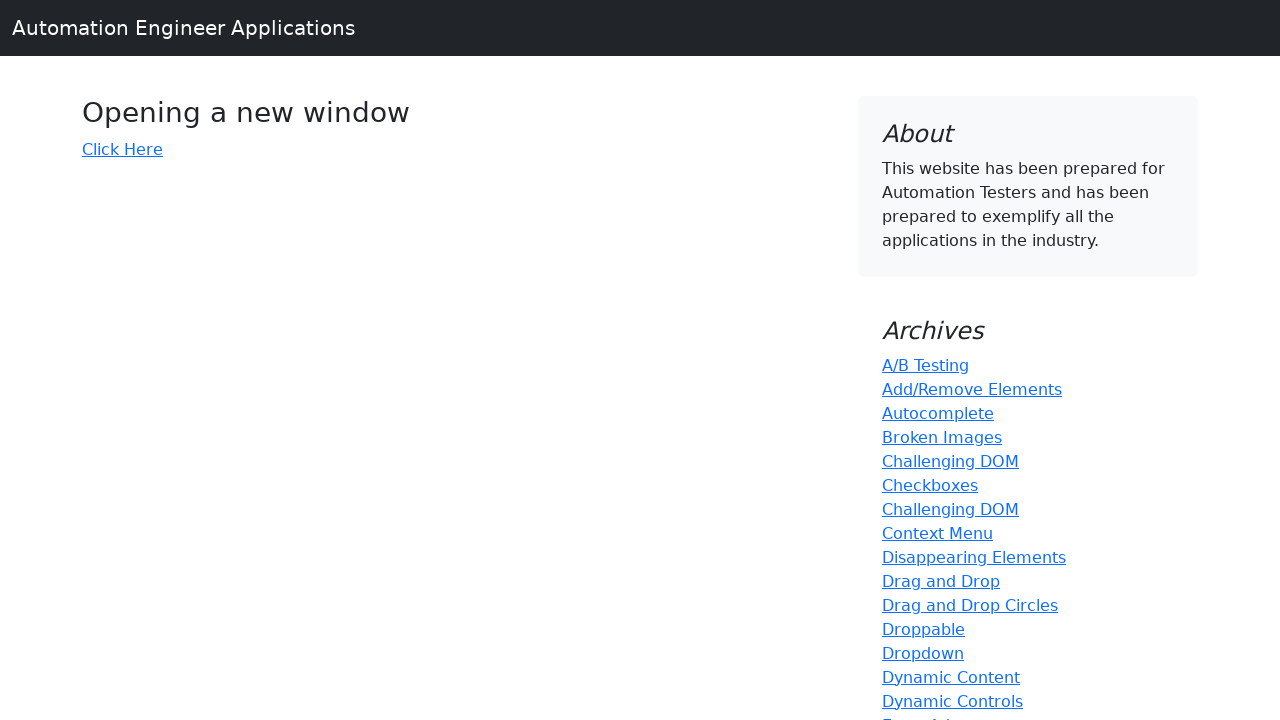

Clicked 'Click Here' link to open new window at (122, 149) on text=Click Here
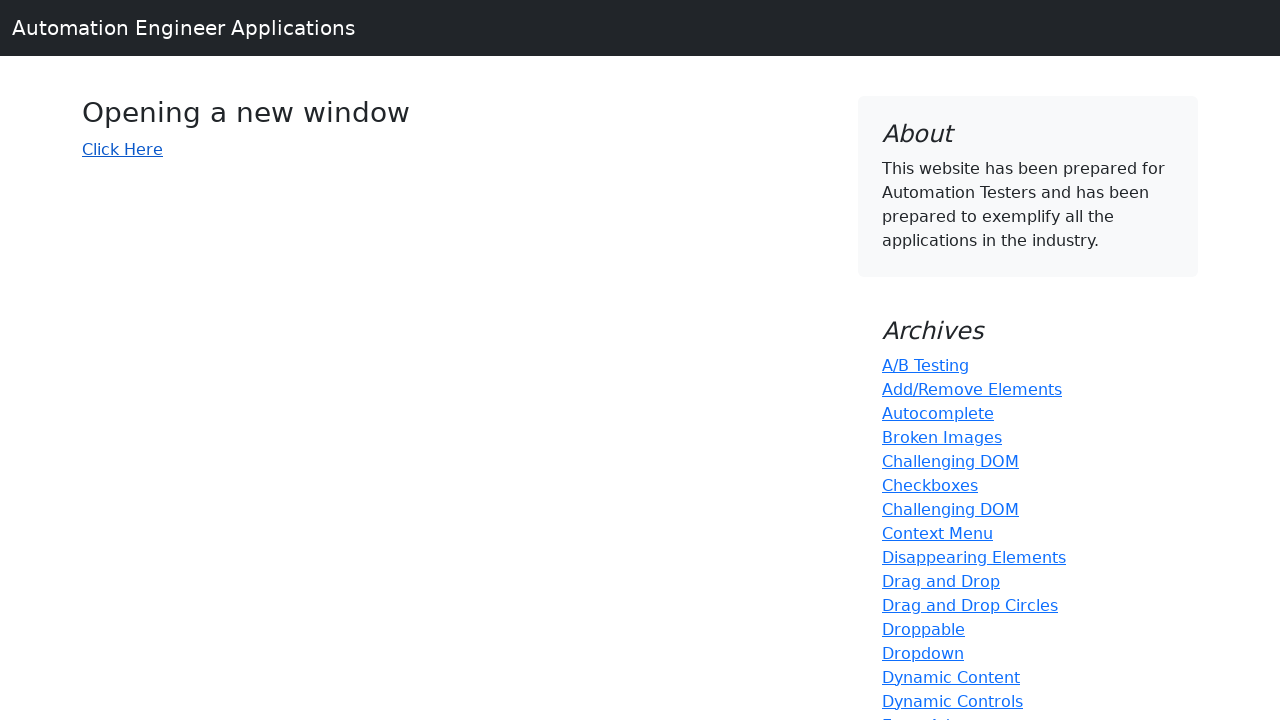

Captured new window page object
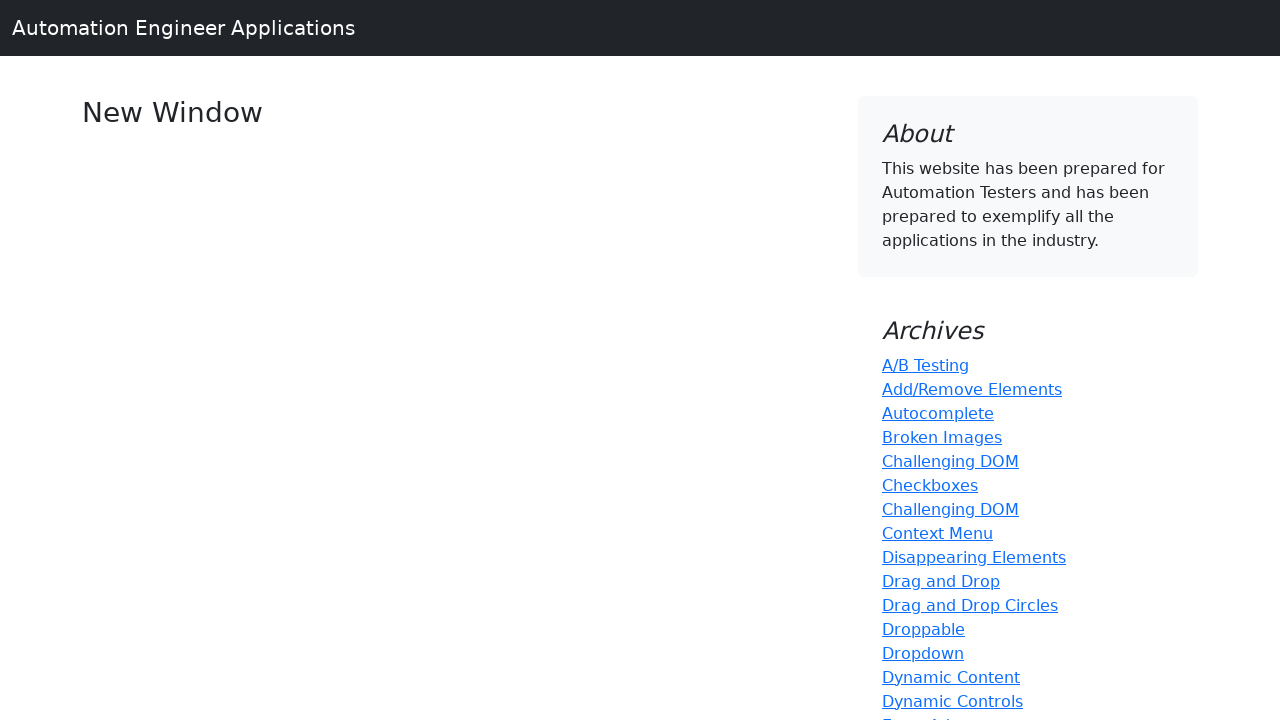

New window page loaded successfully
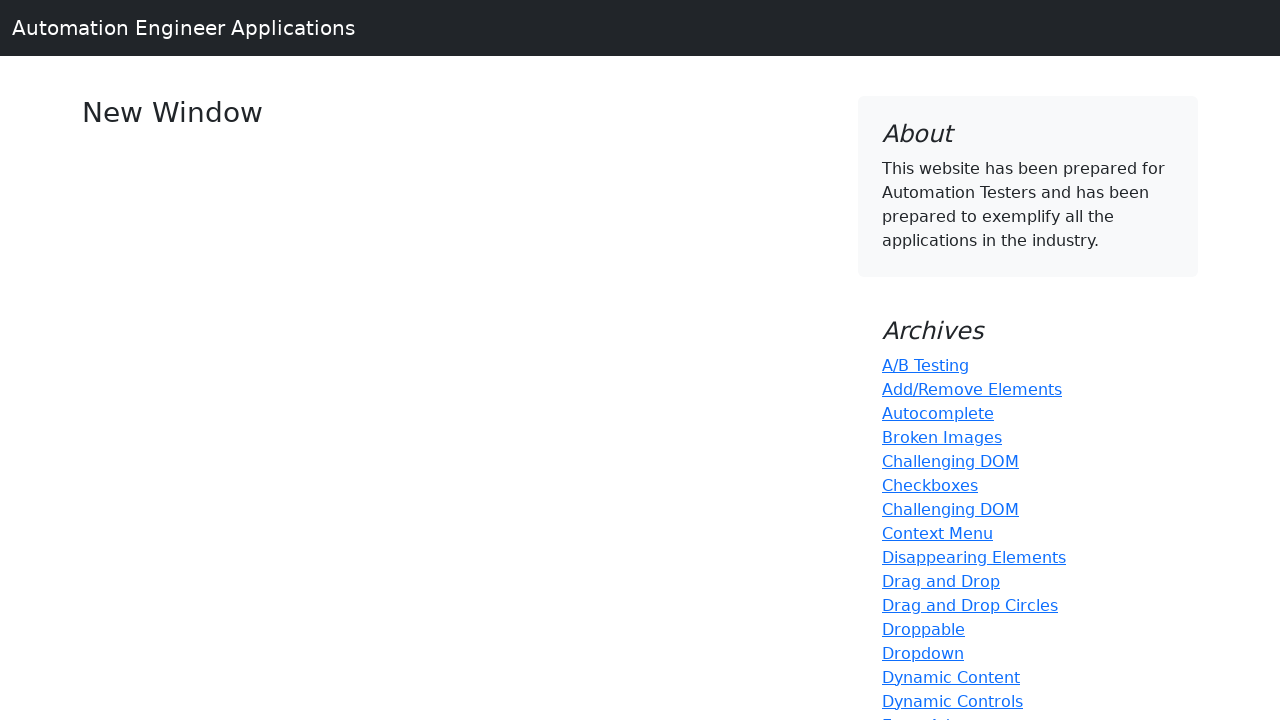

Verified new window title is 'New Window'
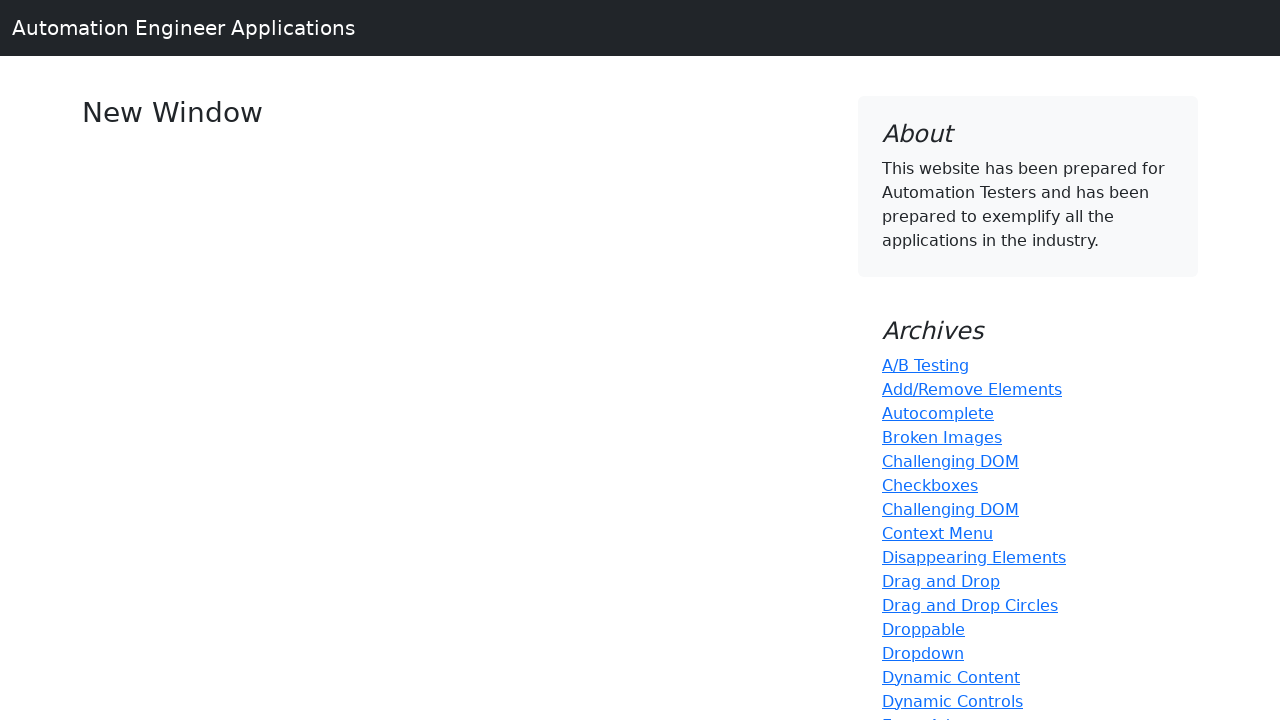

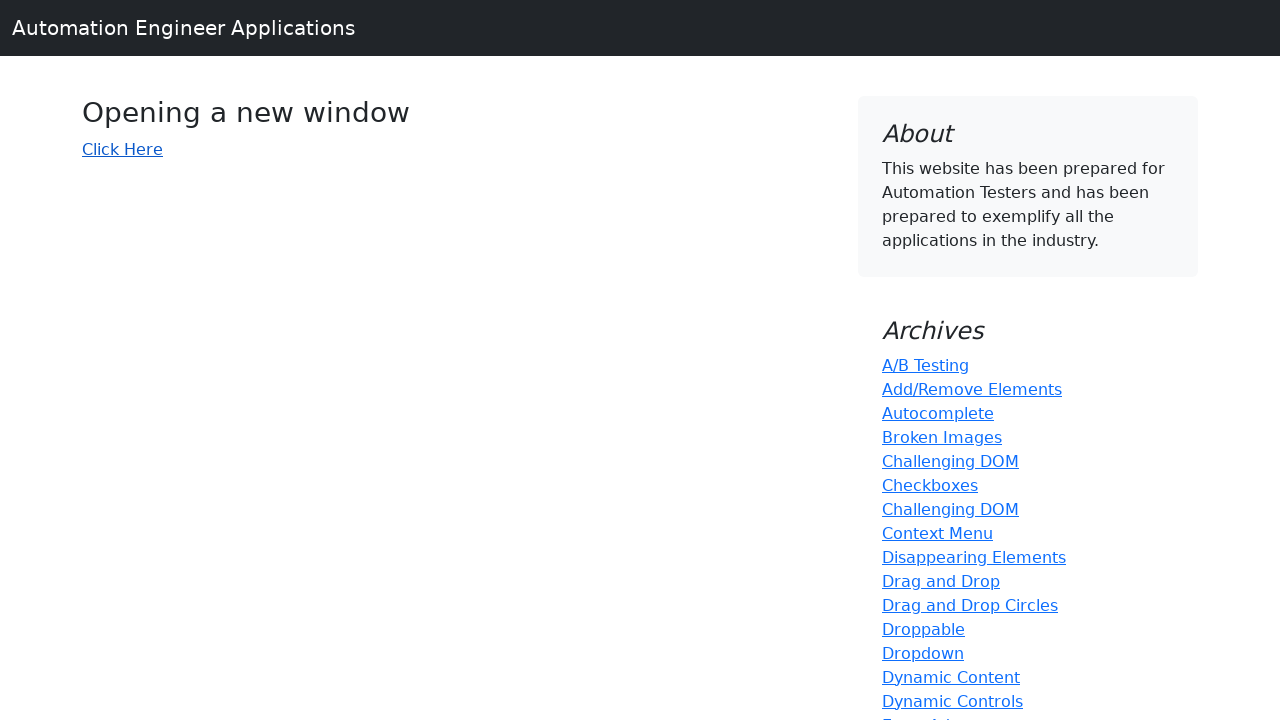